Tests drag and drop functionality by dragging element from column A to column B using click and hold, move, and release actions

Starting URL: https://the-internet.herokuapp.com/drag_and_drop

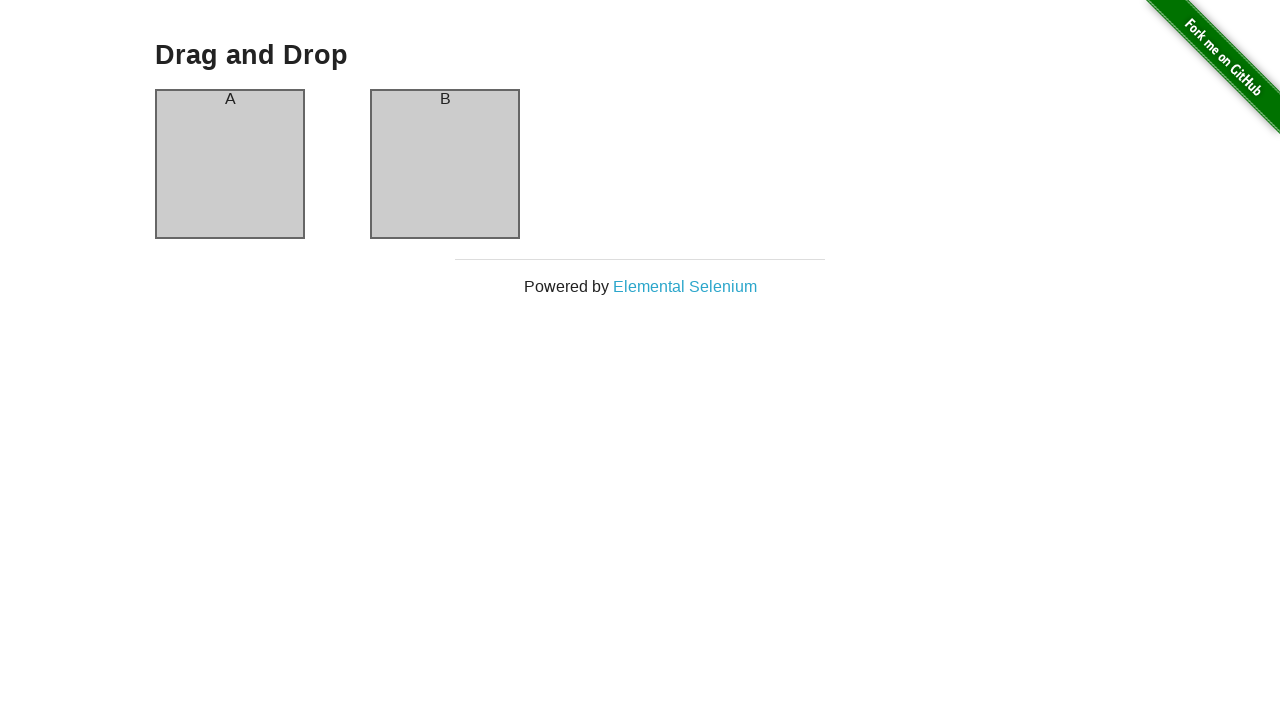

Located source element in column A
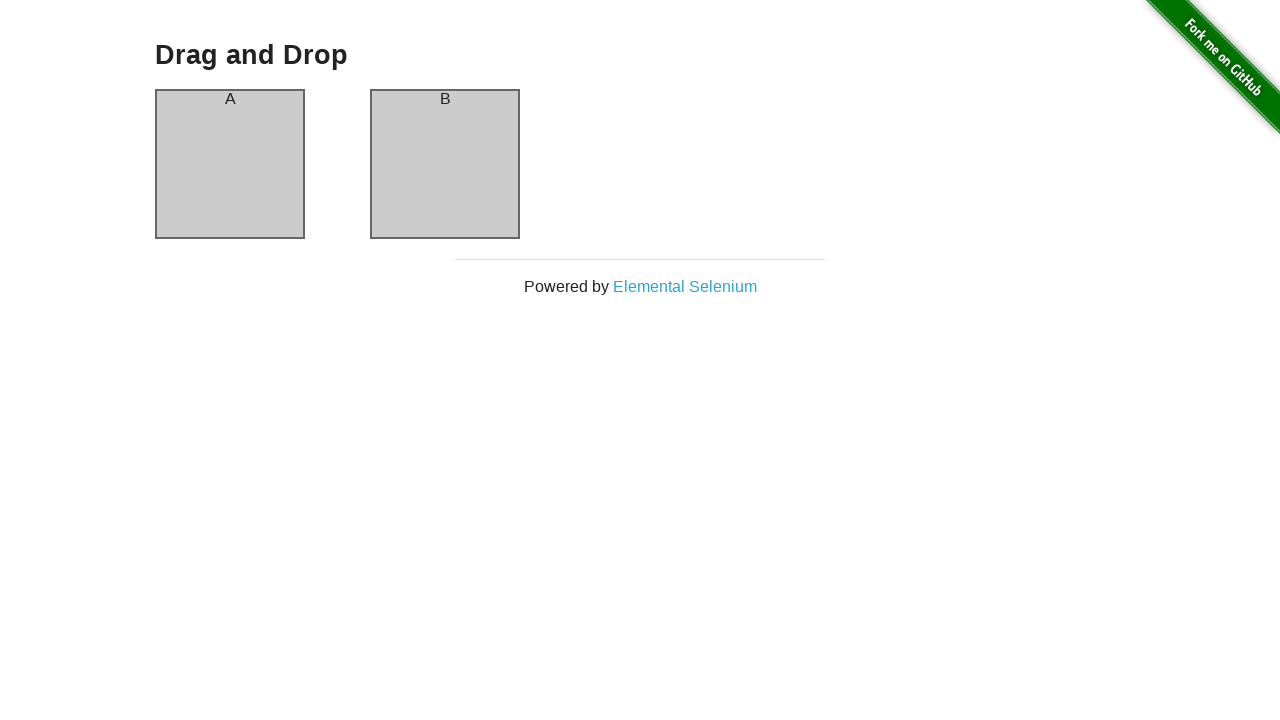

Located target element in column B
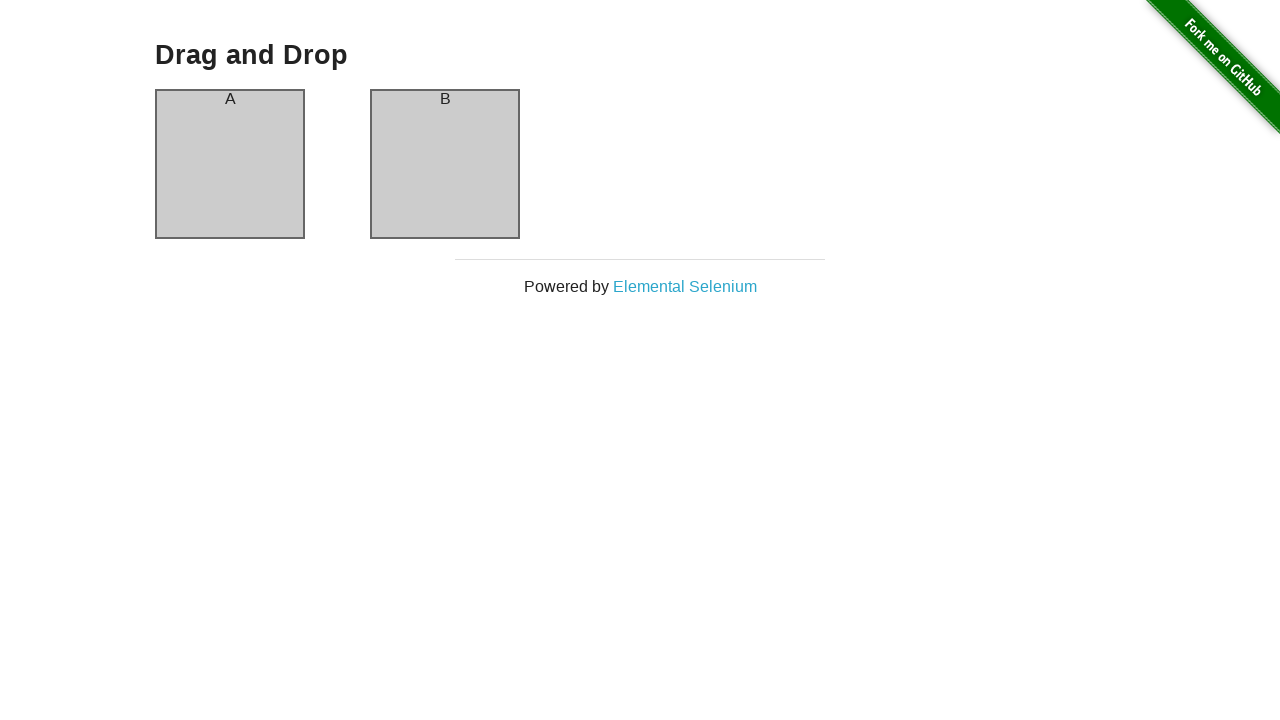

Dragged element from column A to column B at (445, 164)
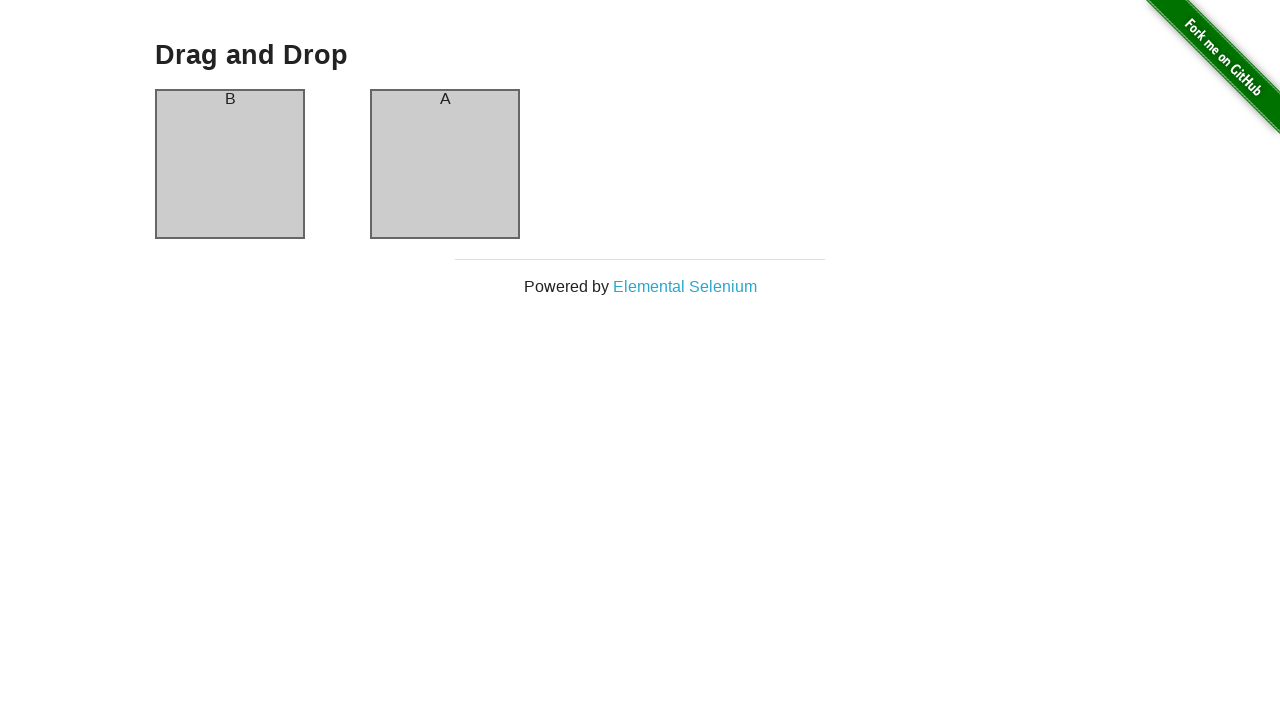

Waited 1 second for drag and drop operation to complete
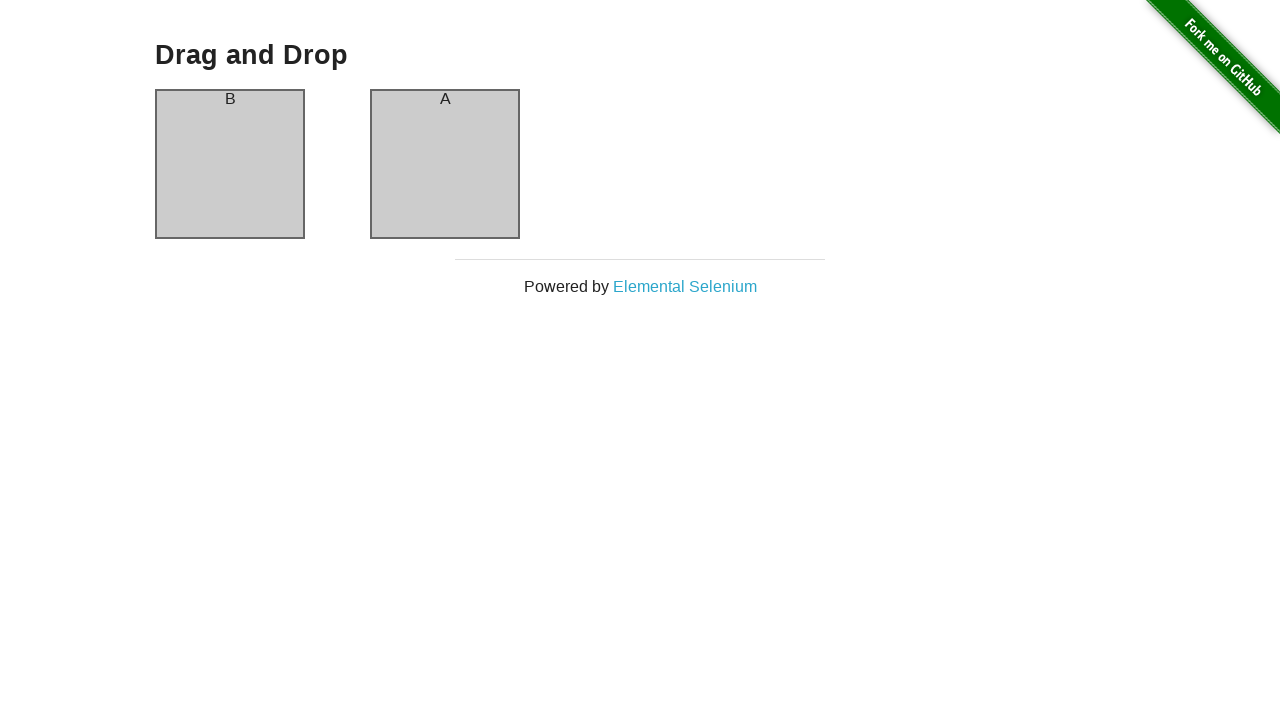

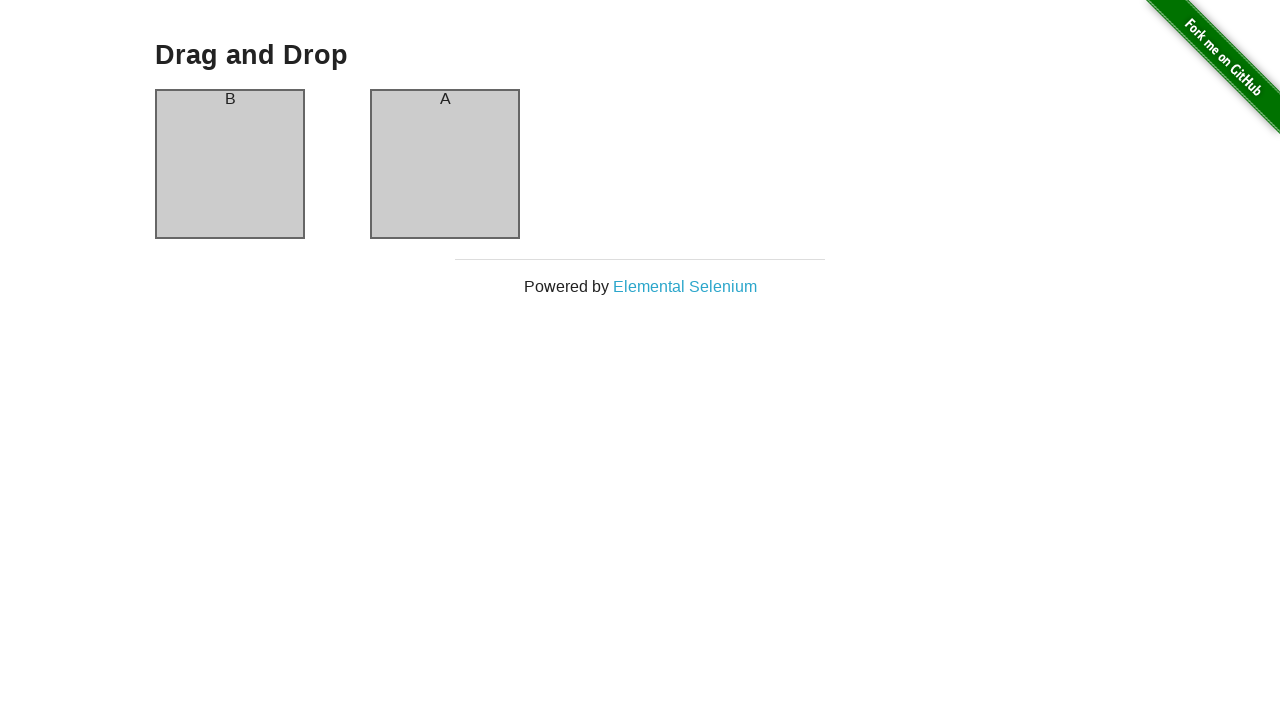